Tests the Widgets section by navigating to the Select Menu page and selecting an option from a grouped dropdown menu.

Starting URL: https://demoqa.com/

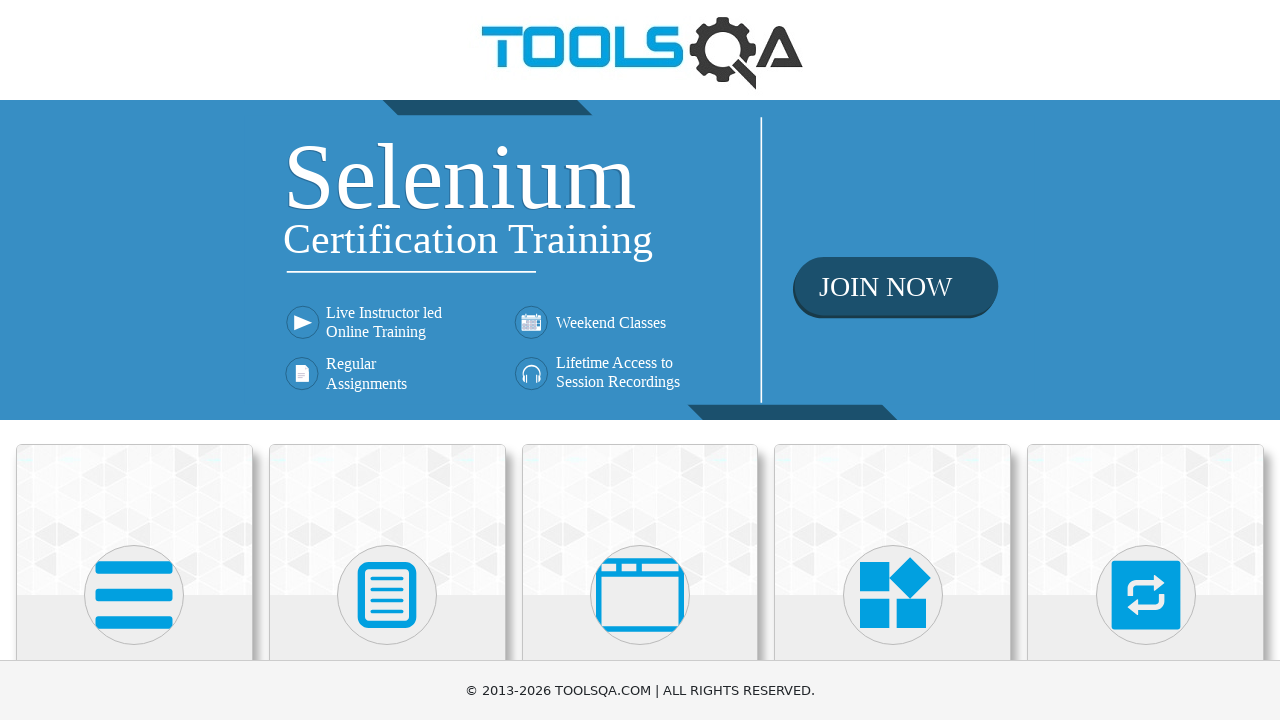

Clicked on Widgets section at (893, 360) on xpath=//h5[text()='Widgets']
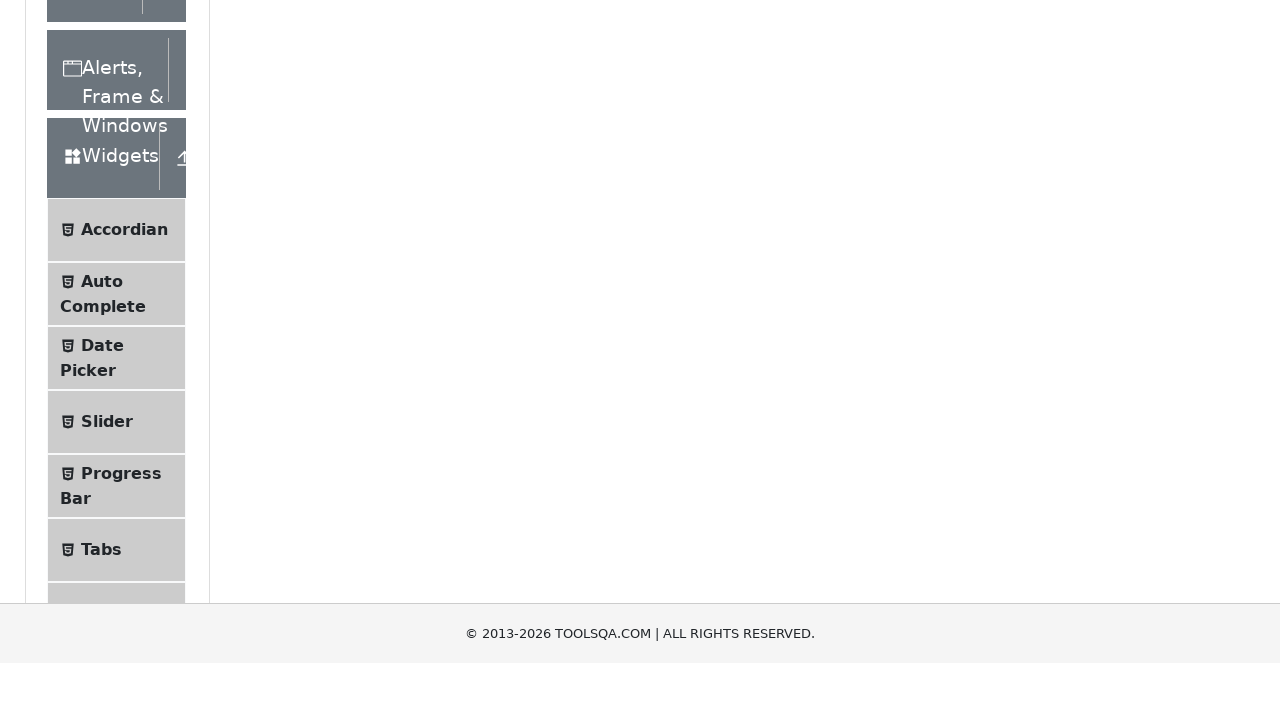

Scrolled down to see Select Menu option
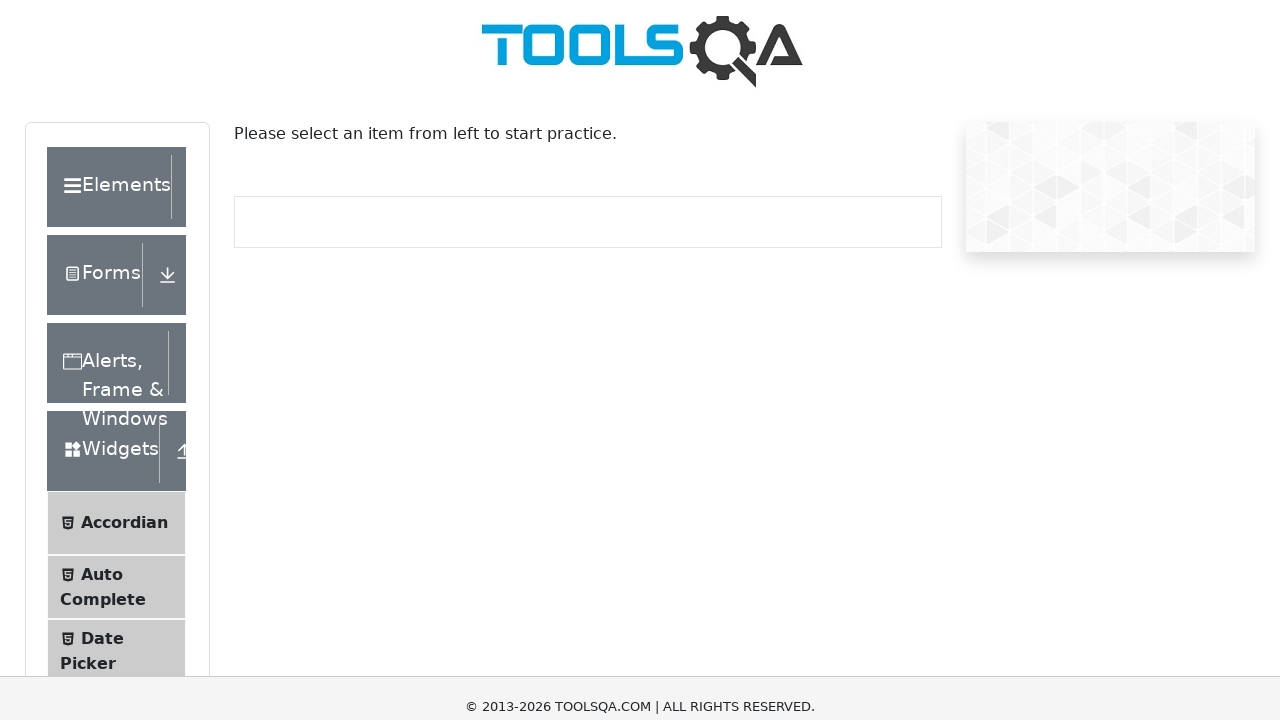

Clicked on Select Menu option at (109, 524) on xpath=//span[text()='Select Menu']
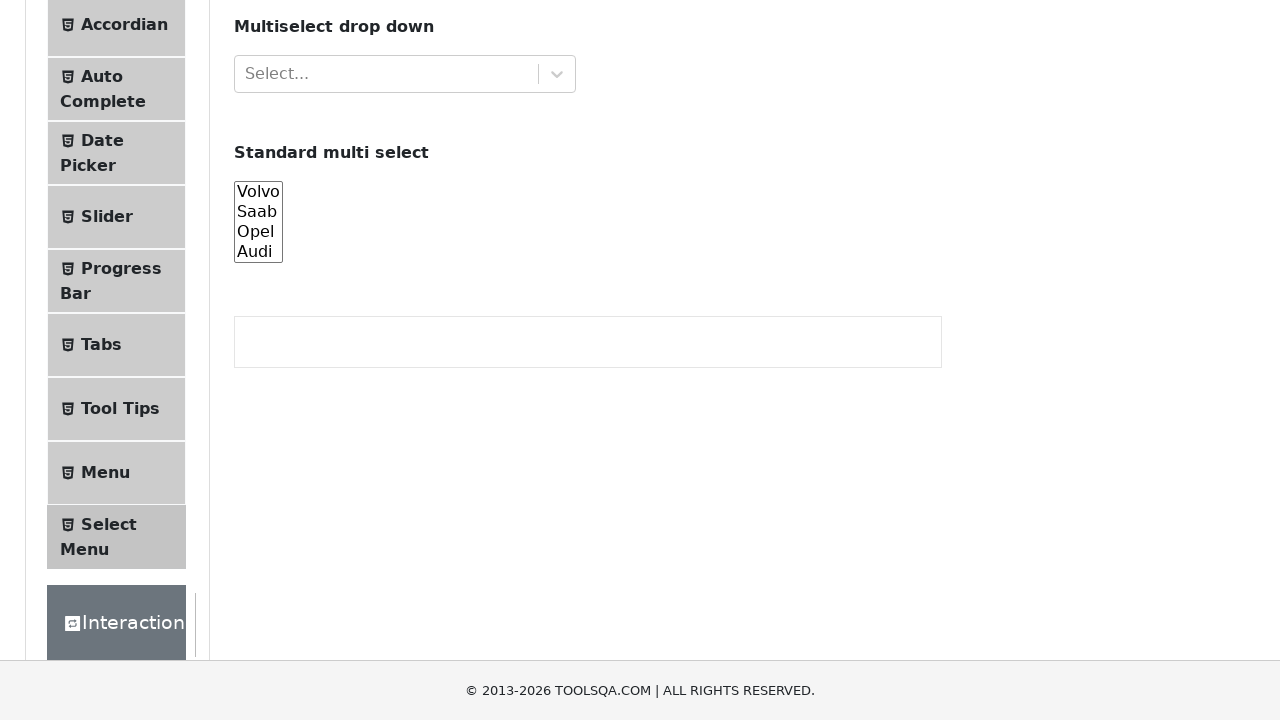

Grouped dropdown menu (withOptGroup) loaded
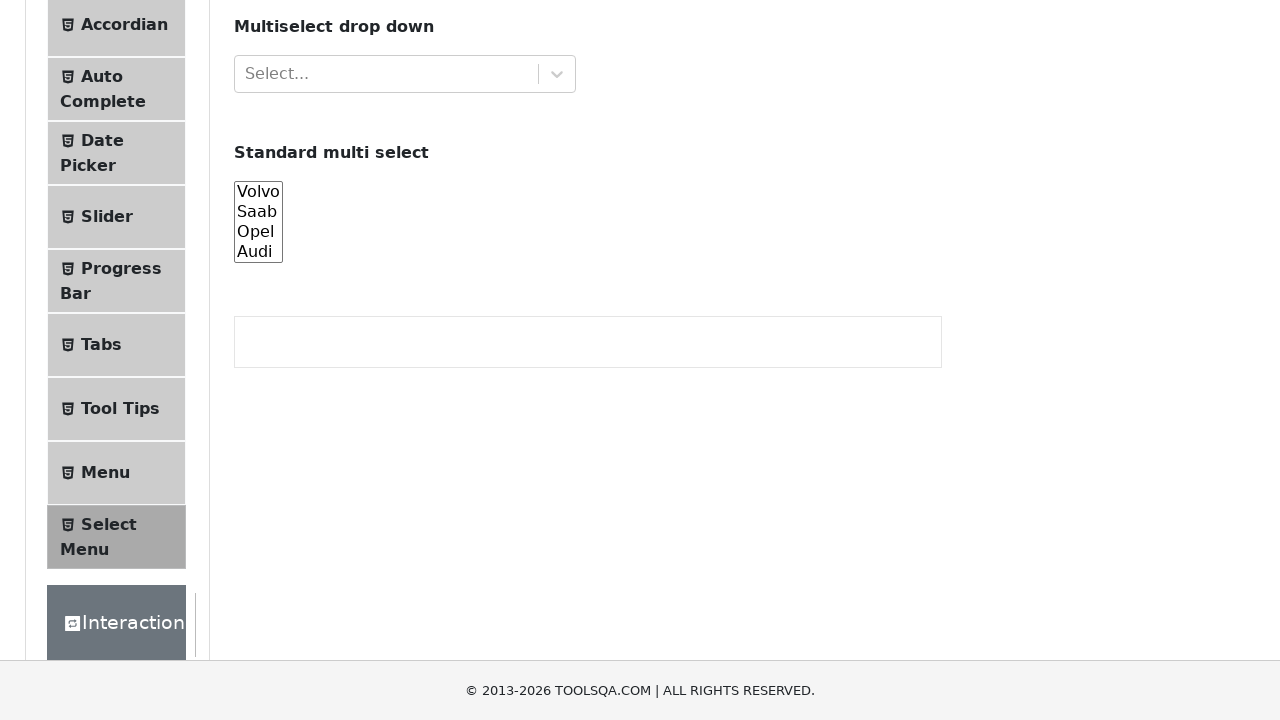

Clicked on grouped dropdown menu to open it at (405, 274) on #withOptGroup
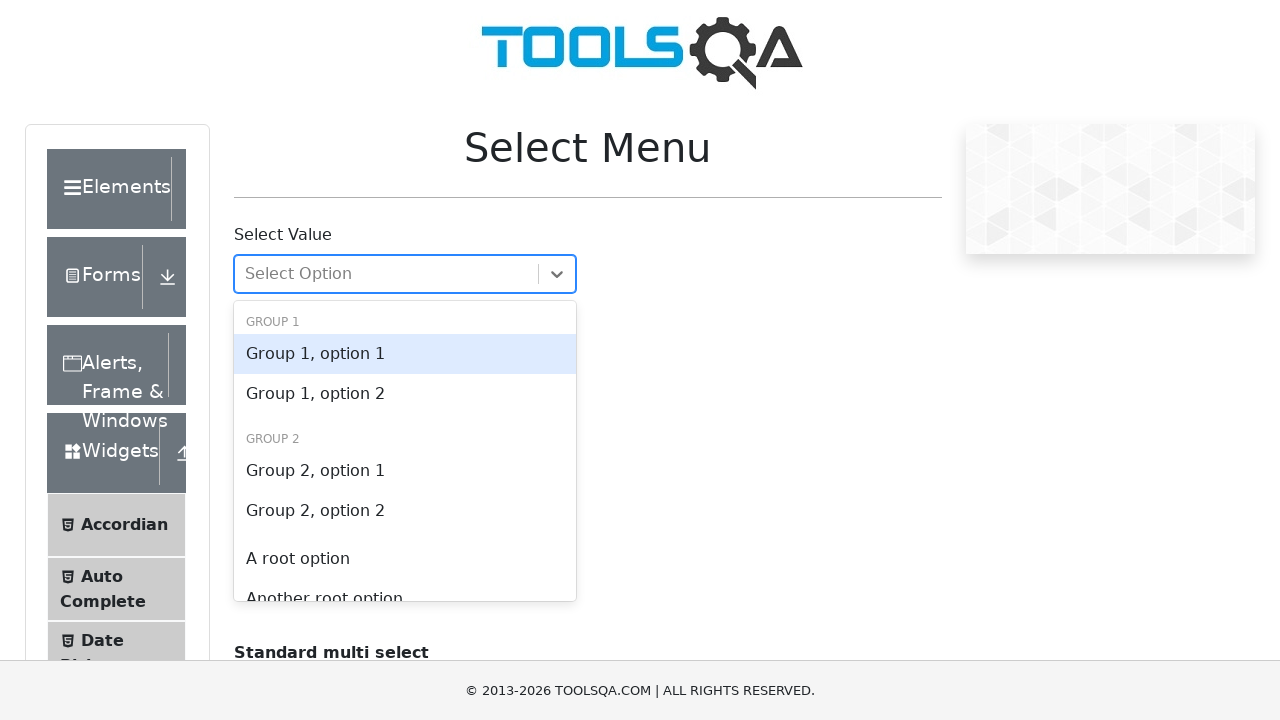

Dropdown menu appeared with options
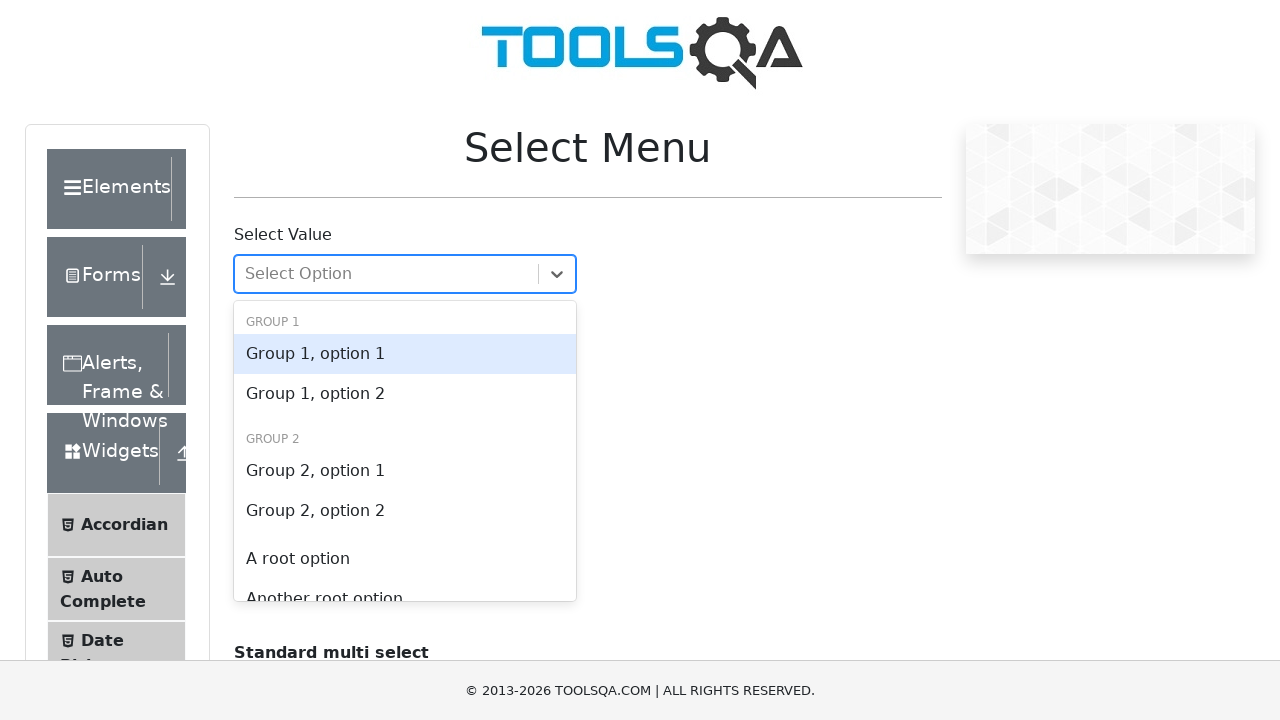

Selected 'Group 2, option 2' from the grouped dropdown menu at (405, 511) on xpath=//div[contains(@class, '-option') and text()='Group 2, option 2']
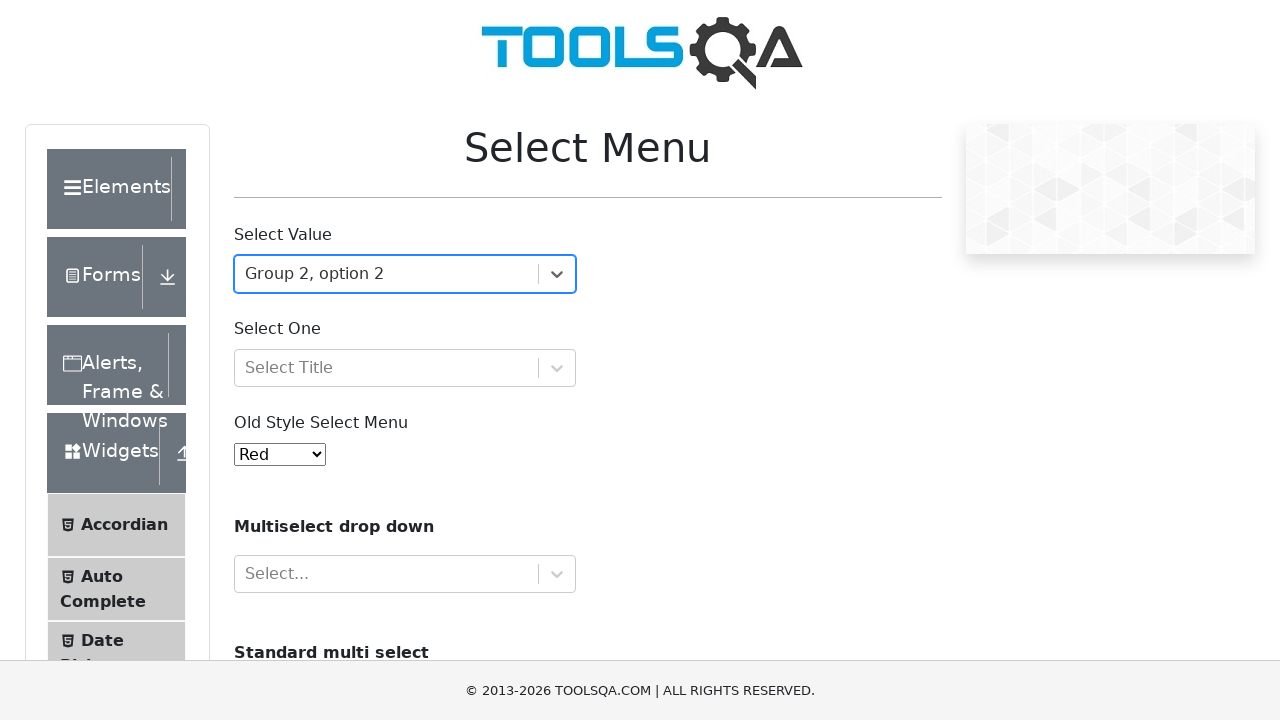

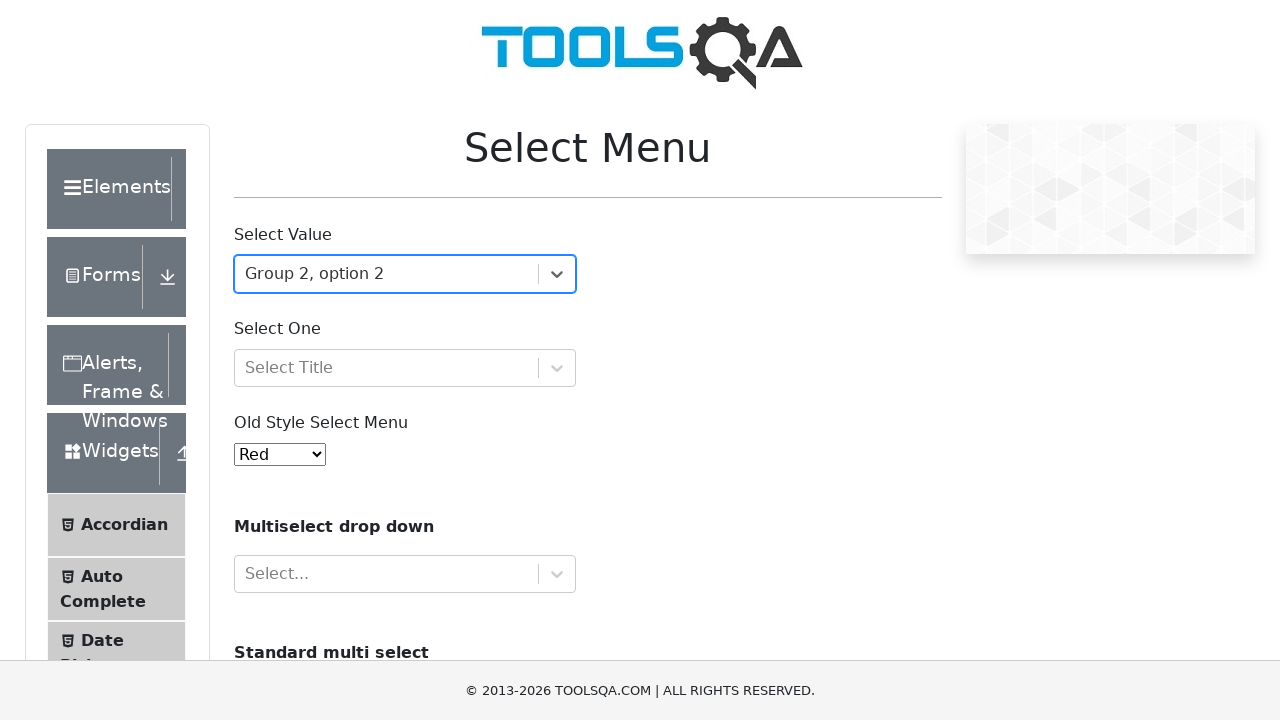